Tests division of two decimal values (1.2/1.1) on an online calculator using keyboard input

Starting URL: https://www.online-calculator.com/full-screen-calculator/

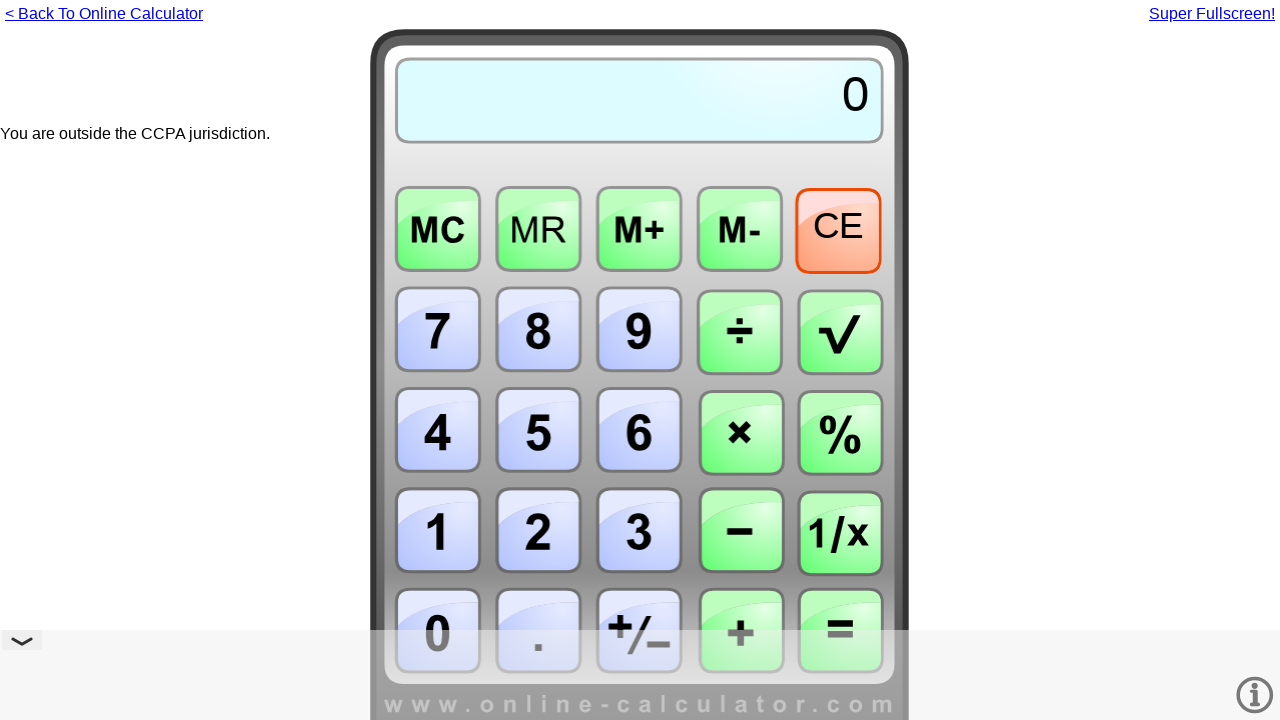

Pressed Numpad1 to start entering first decimal value
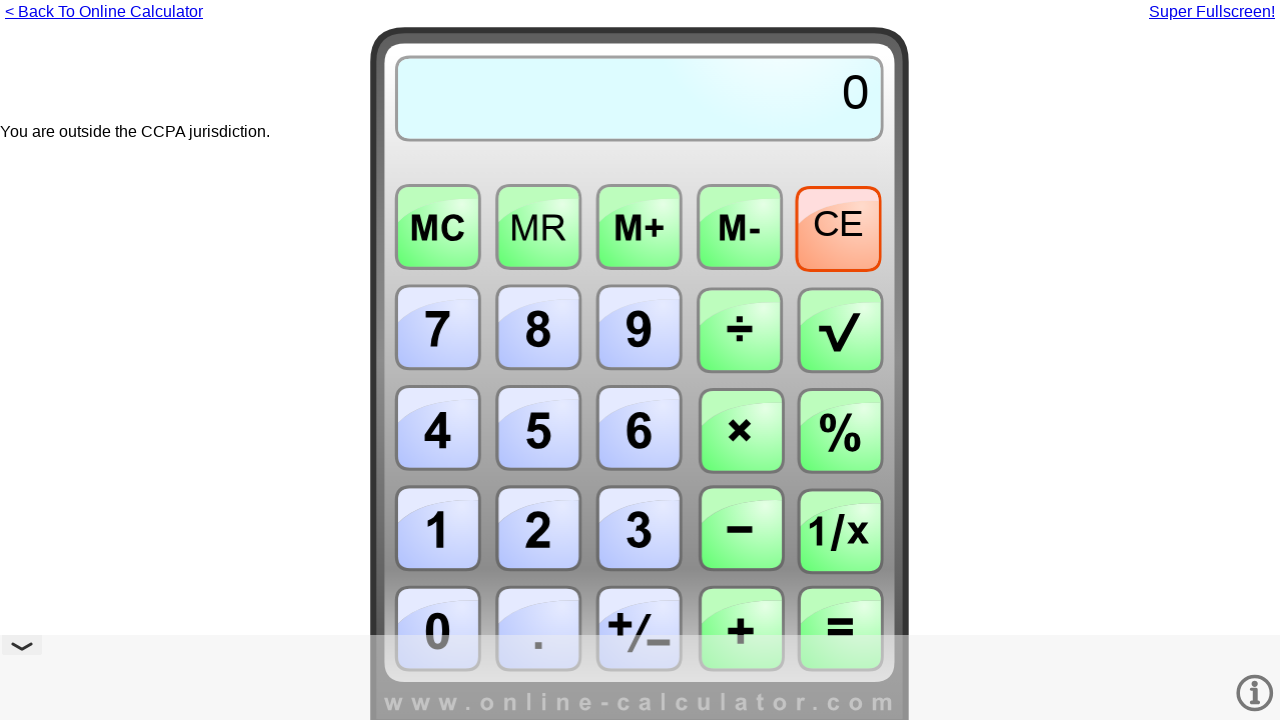

Pressed decimal point
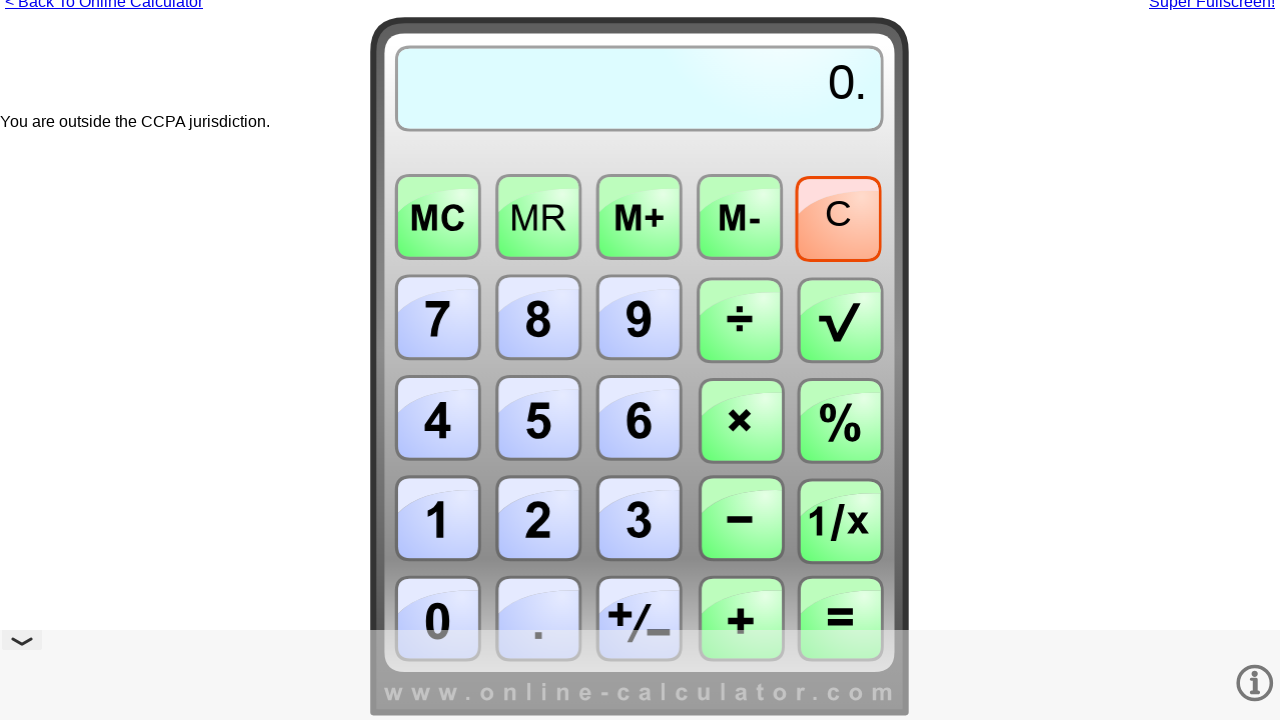

Pressed Numpad2 to complete first value (1.2)
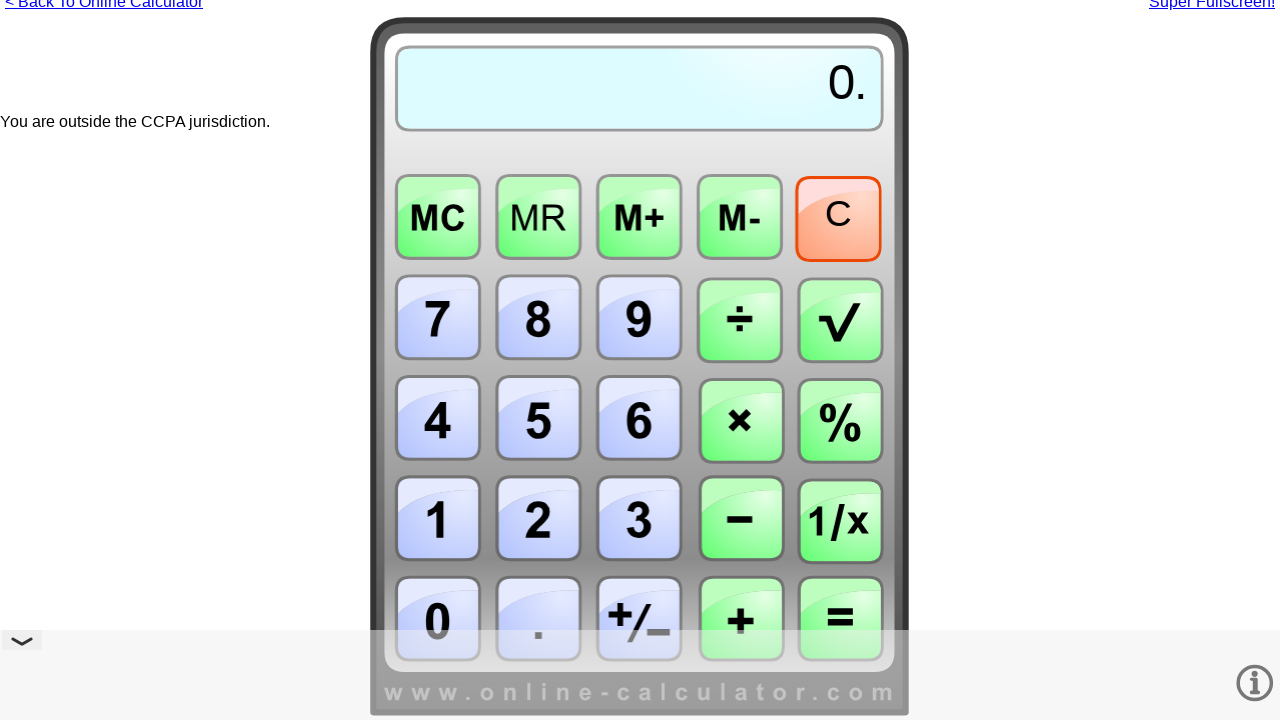

Pressed division operator (/)
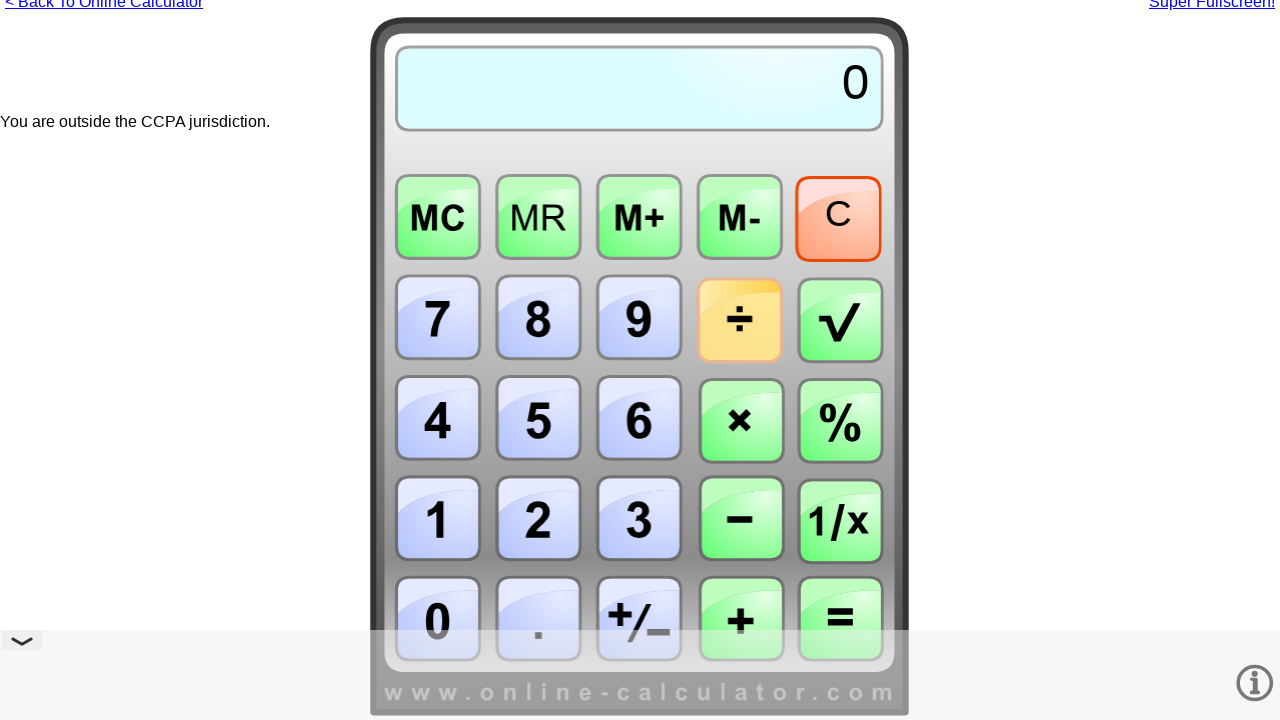

Pressed Numpad1 to start entering second decimal value
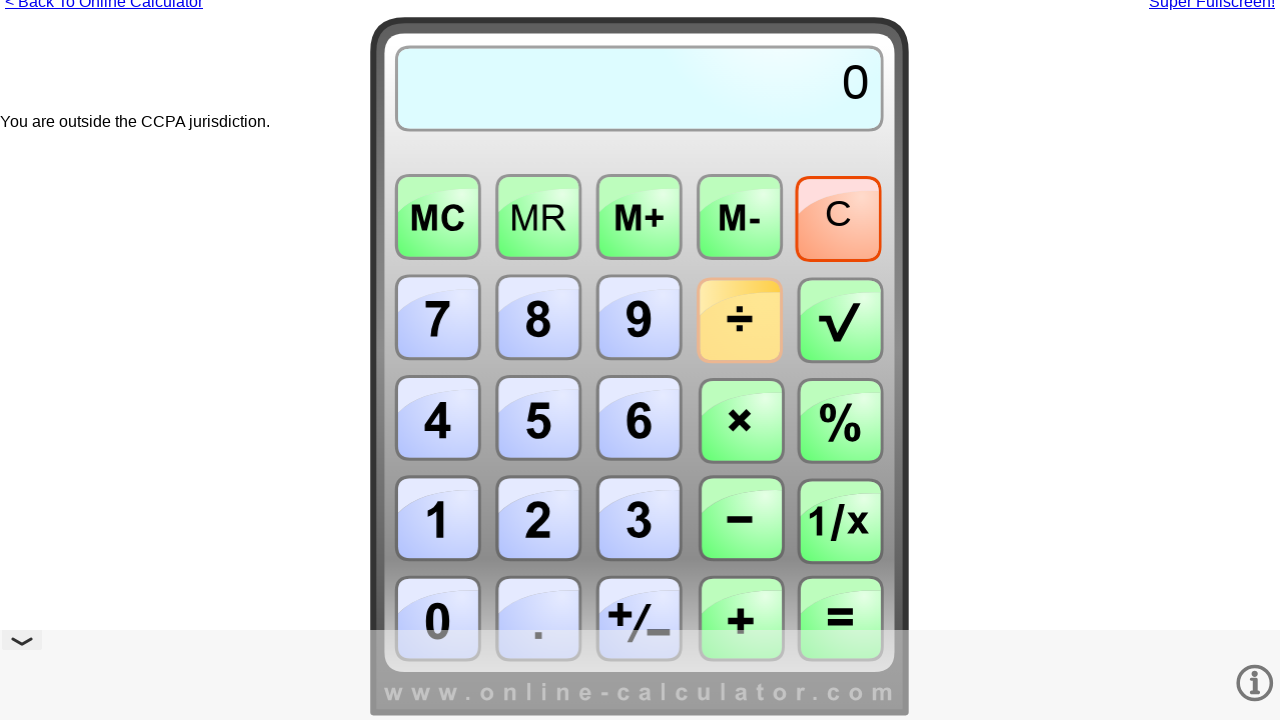

Pressed decimal point
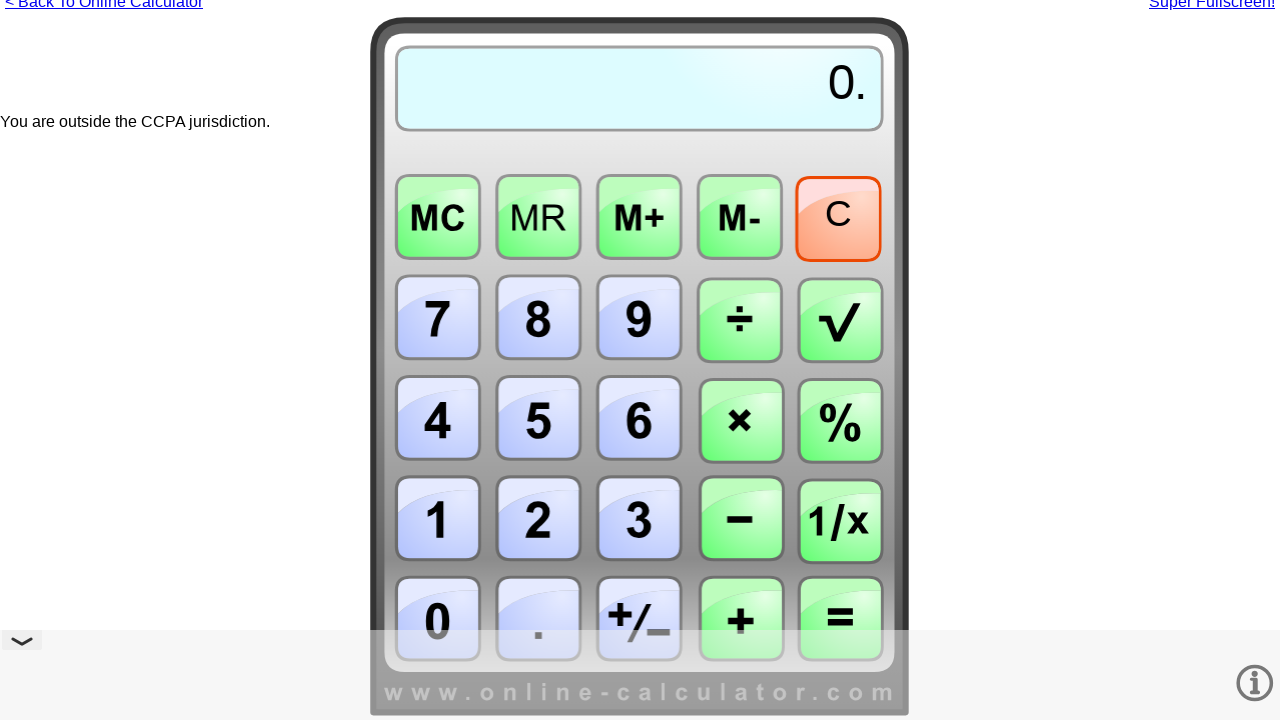

Pressed Numpad1 to complete second value (1.1)
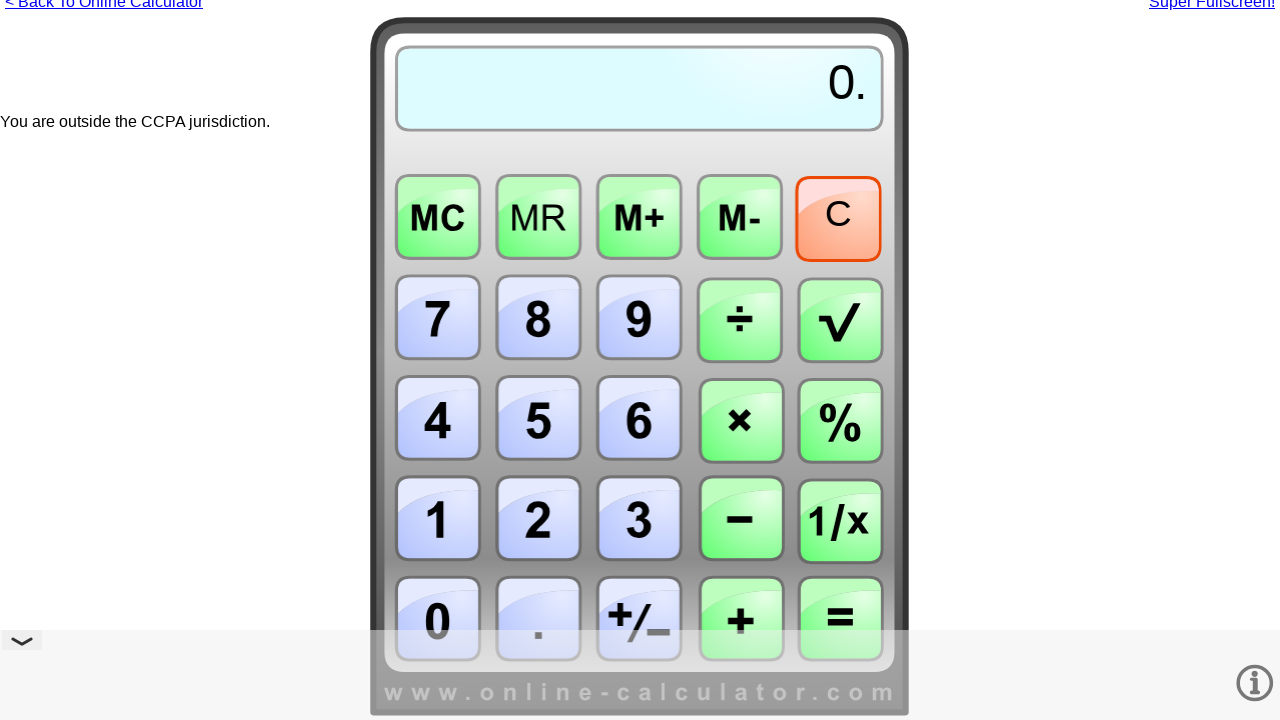

Pressed Enter to calculate division result of 1.2/1.1
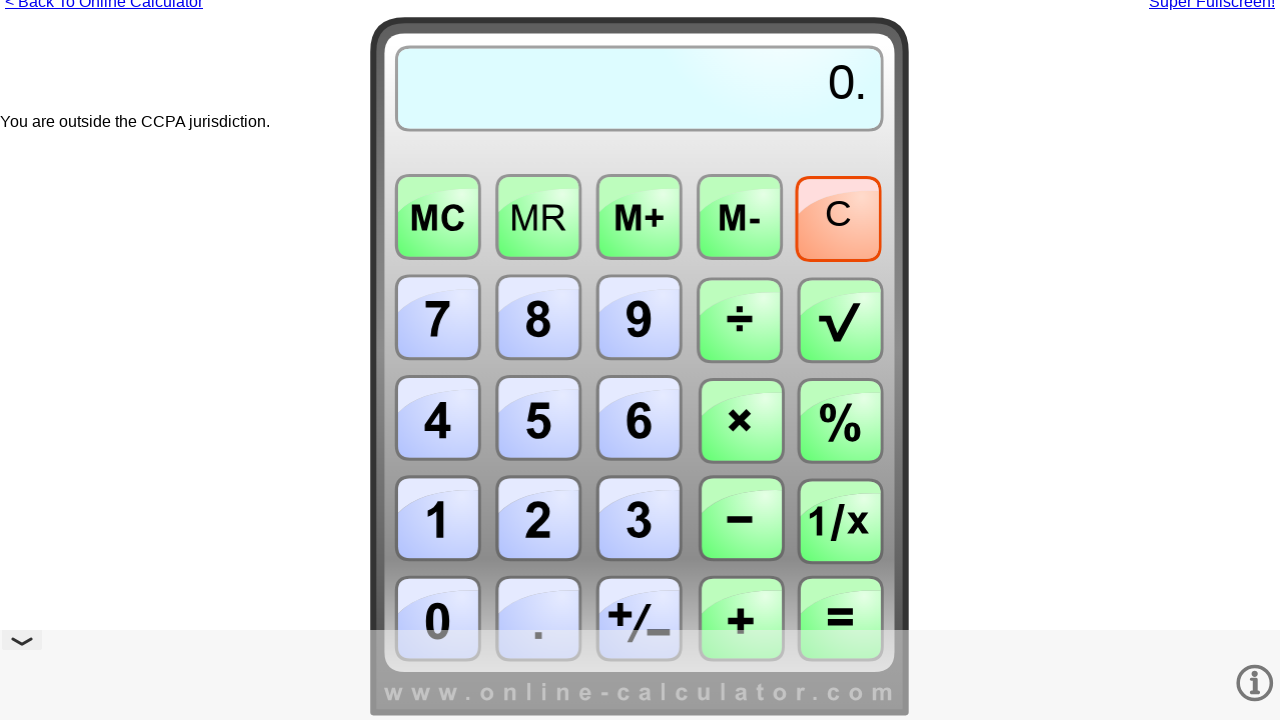

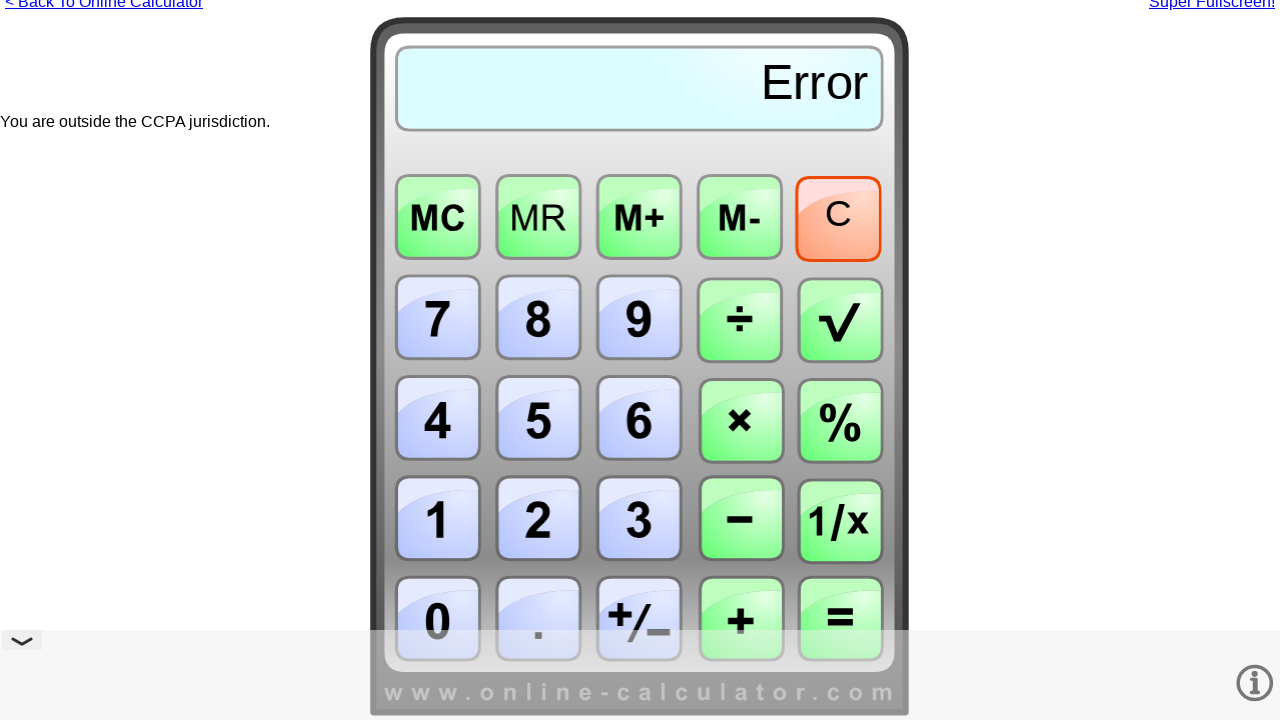